Tests navigation to Oscar Winning Films page and interaction with year links to load film data dynamically

Starting URL: https://www.scrapethissite.com/pages/

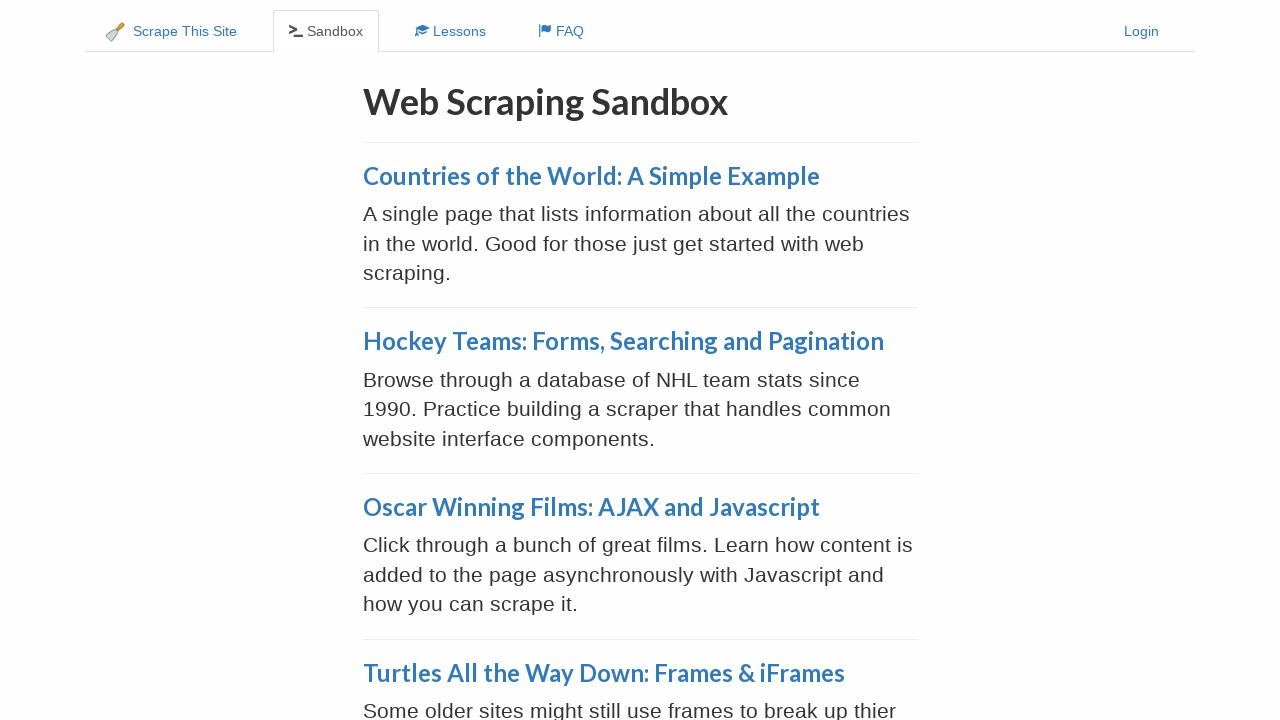

Clicked on Oscar Winning Films: AJAX and Javascript link at (591, 507) on xpath=//a[contains(text(),'Oscar Winning Films: AJAX and Javascript')]
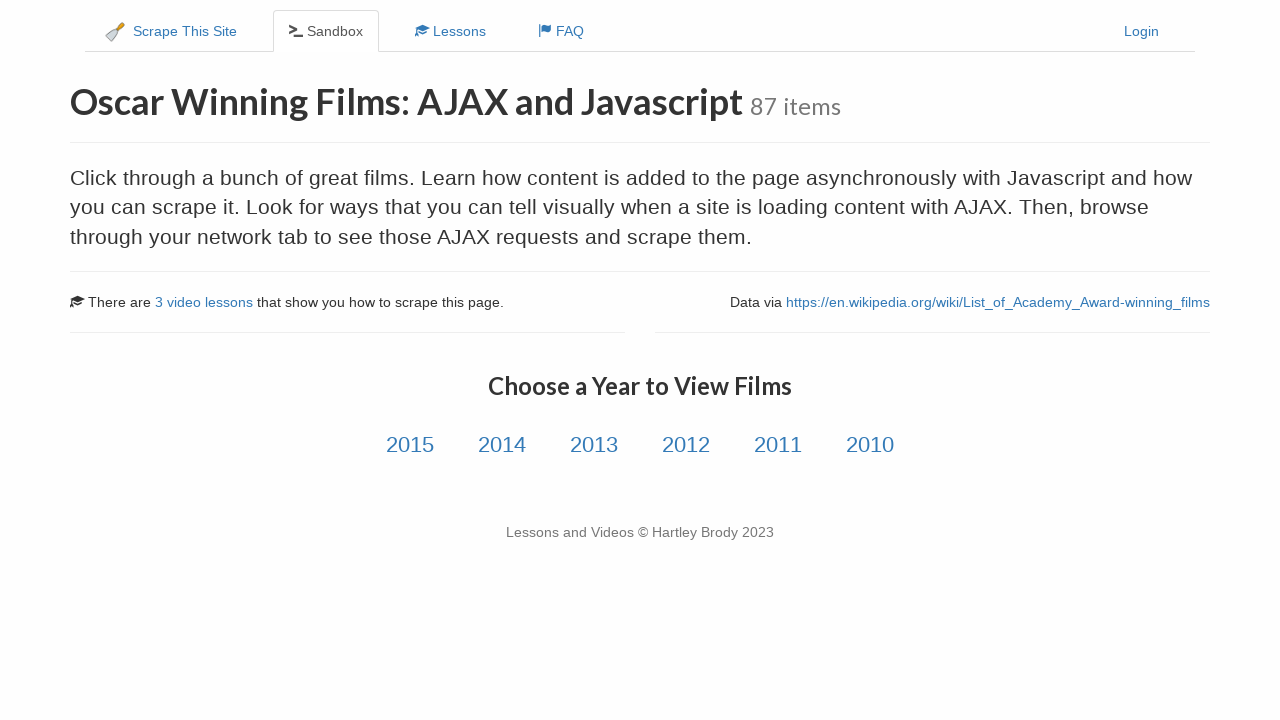

Year links loaded on Oscar Winning Films page
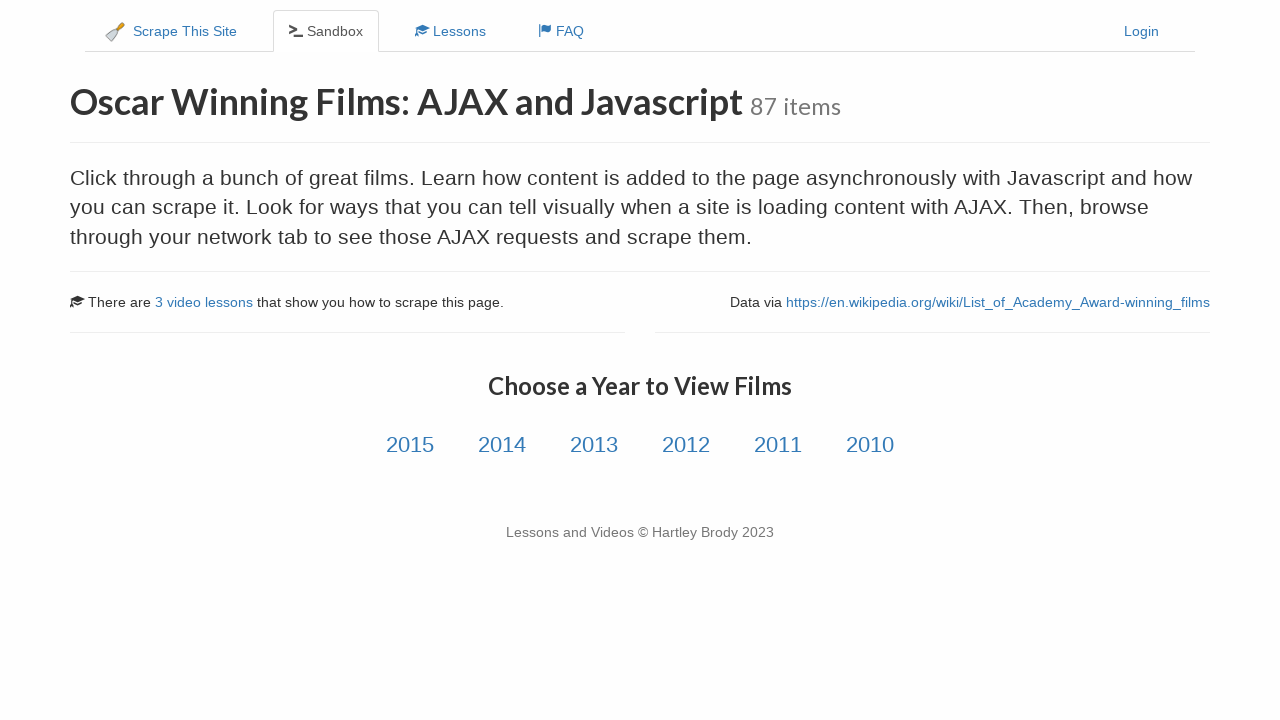

Retrieved 6 year links
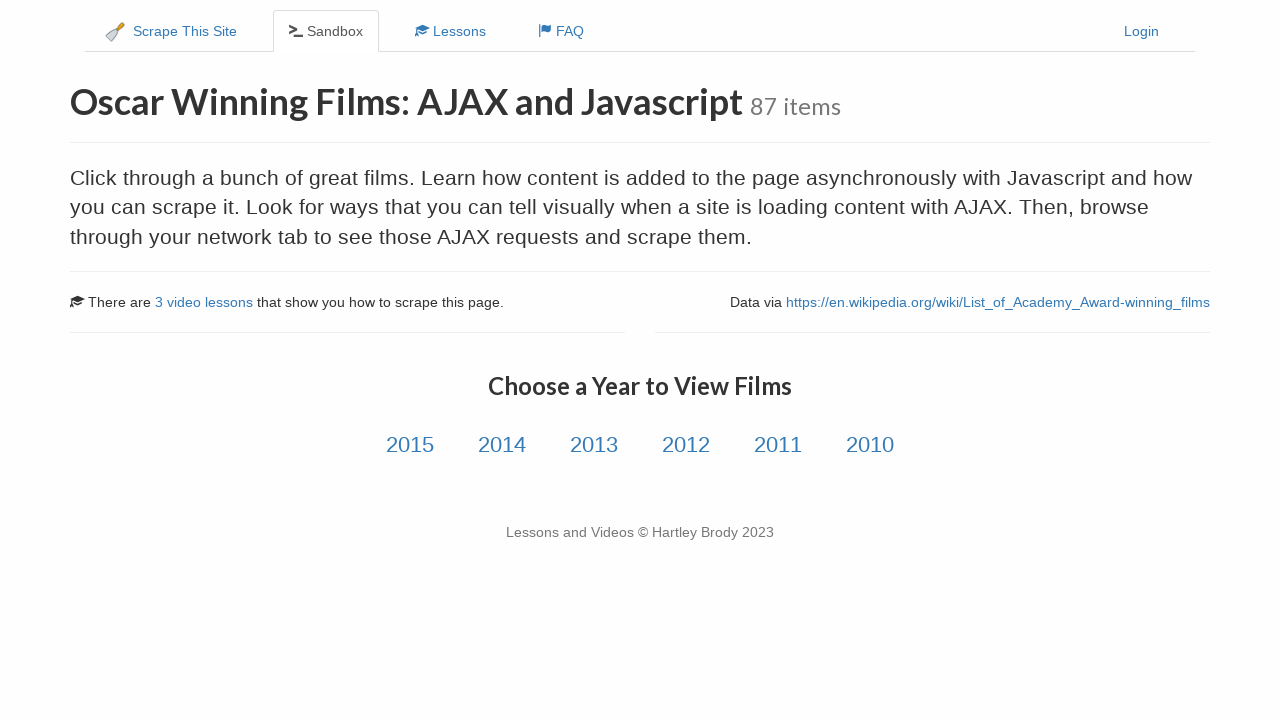

Clicked on year link 1 at (410, 445) on xpath=//a[@class='year-link'] >> nth=0
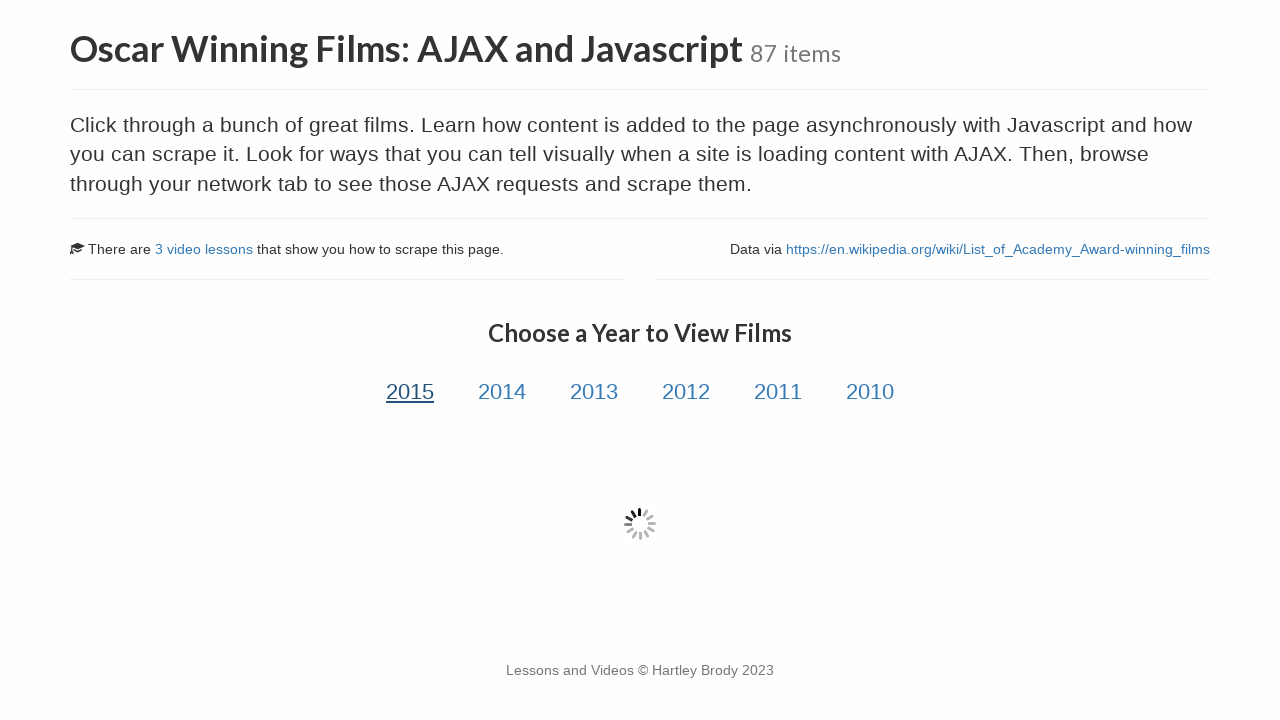

Film data loaded for year link 1
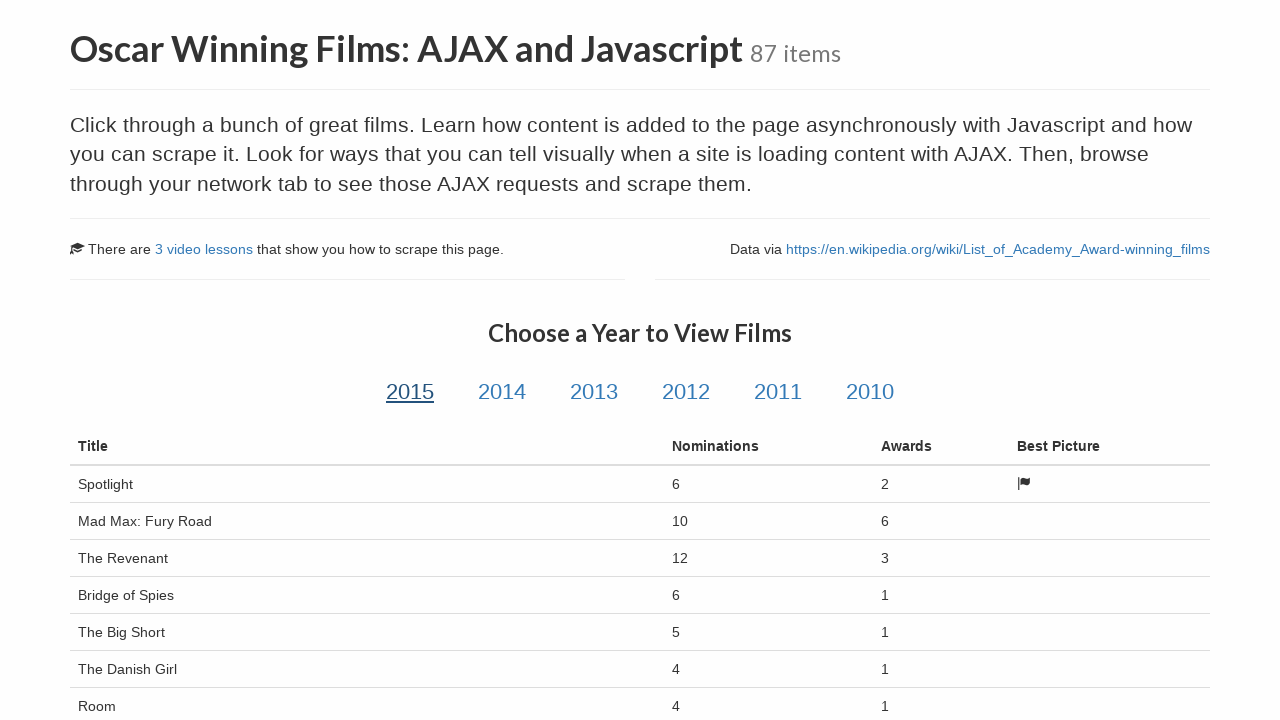

Title heading verified as visible for year link 1
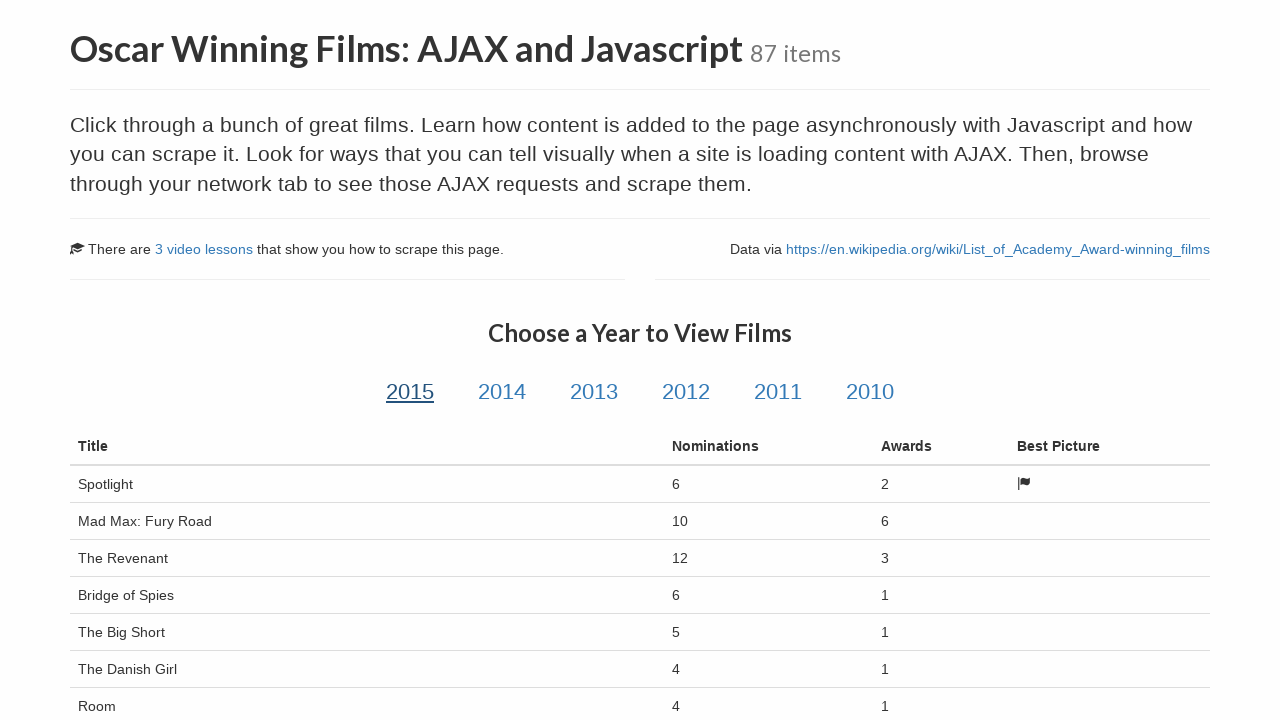

Navigated back to year list after viewing year link 1
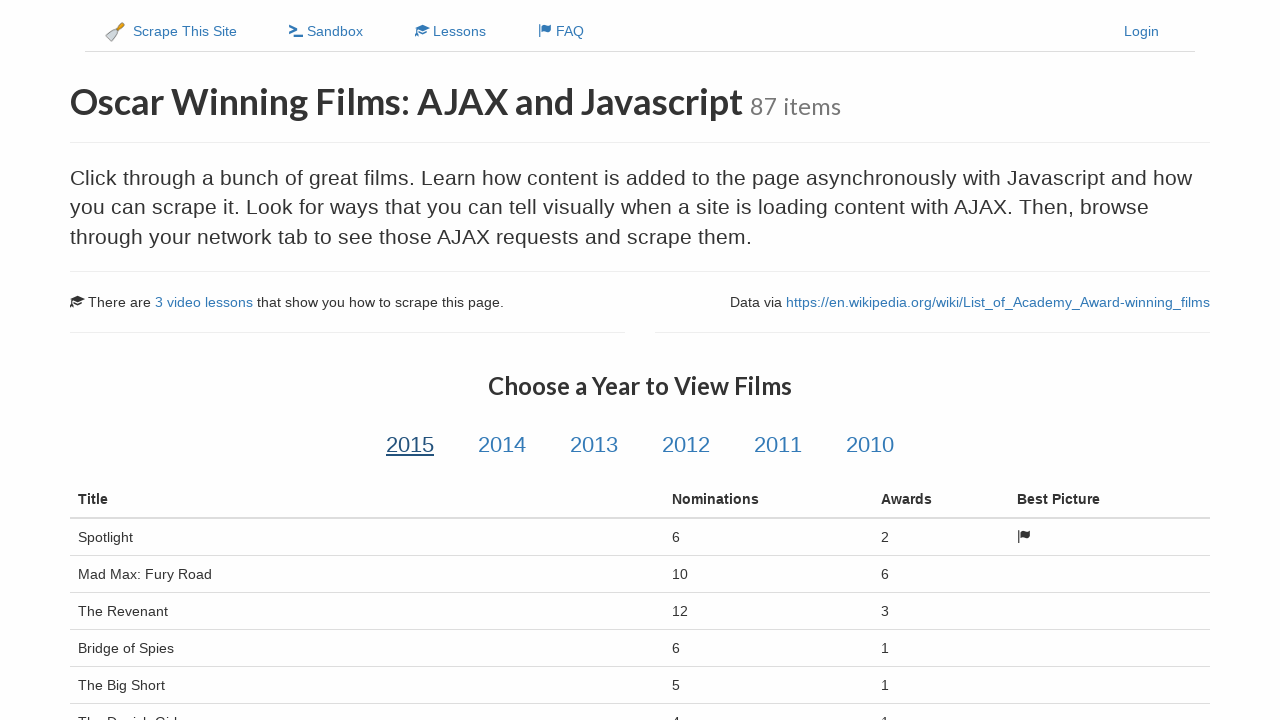

Year links reloaded and ready for next iteration
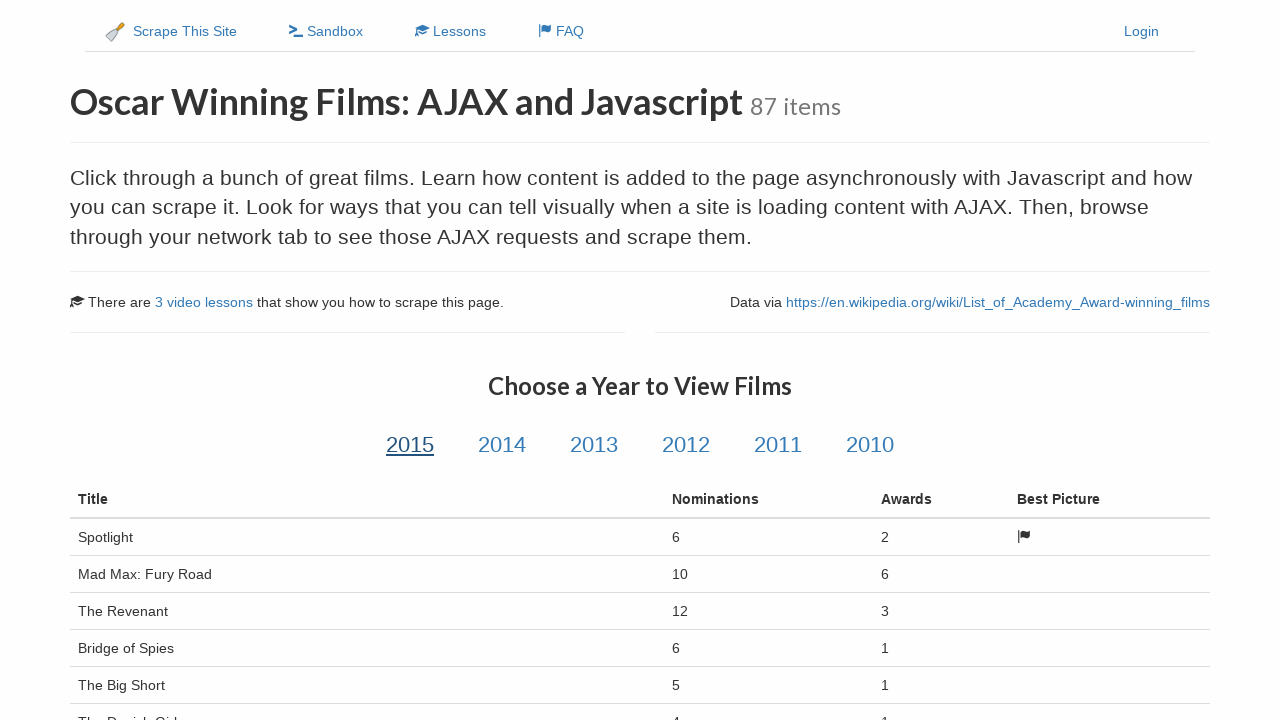

Clicked on year link 2 at (594, 445) on xpath=//a[@class='year-link'] >> nth=1
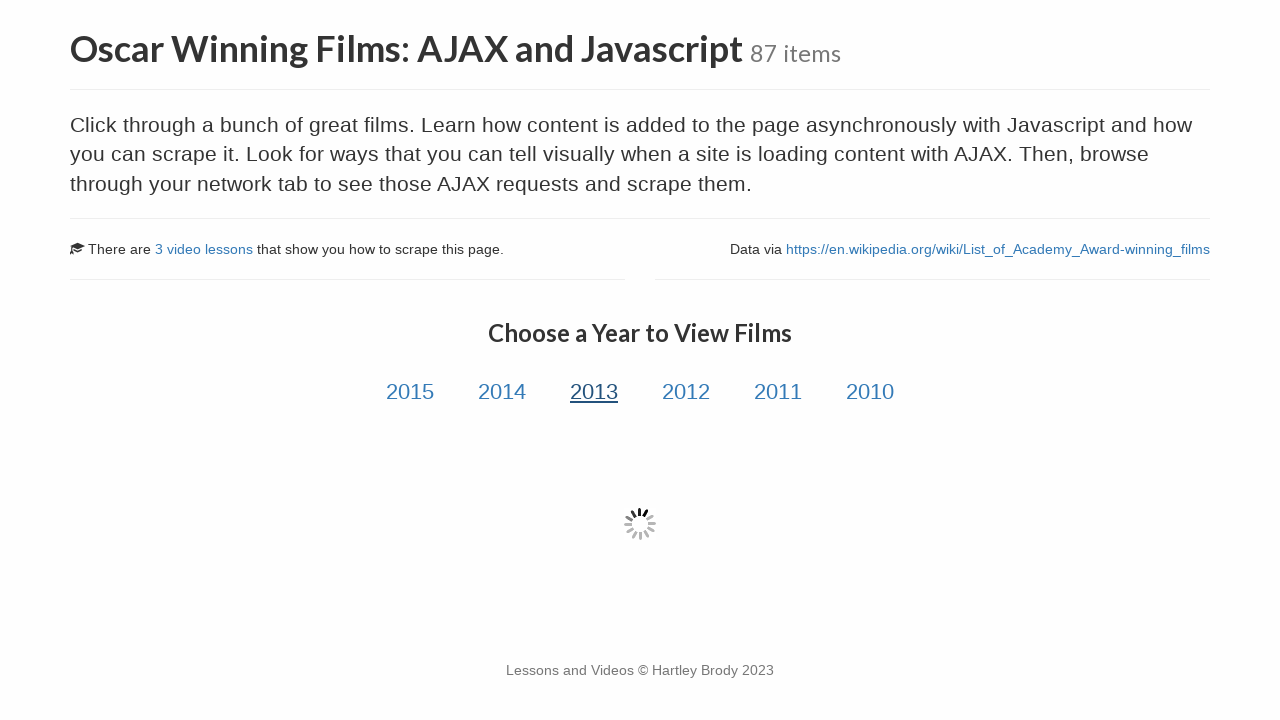

Film data loaded for year link 2
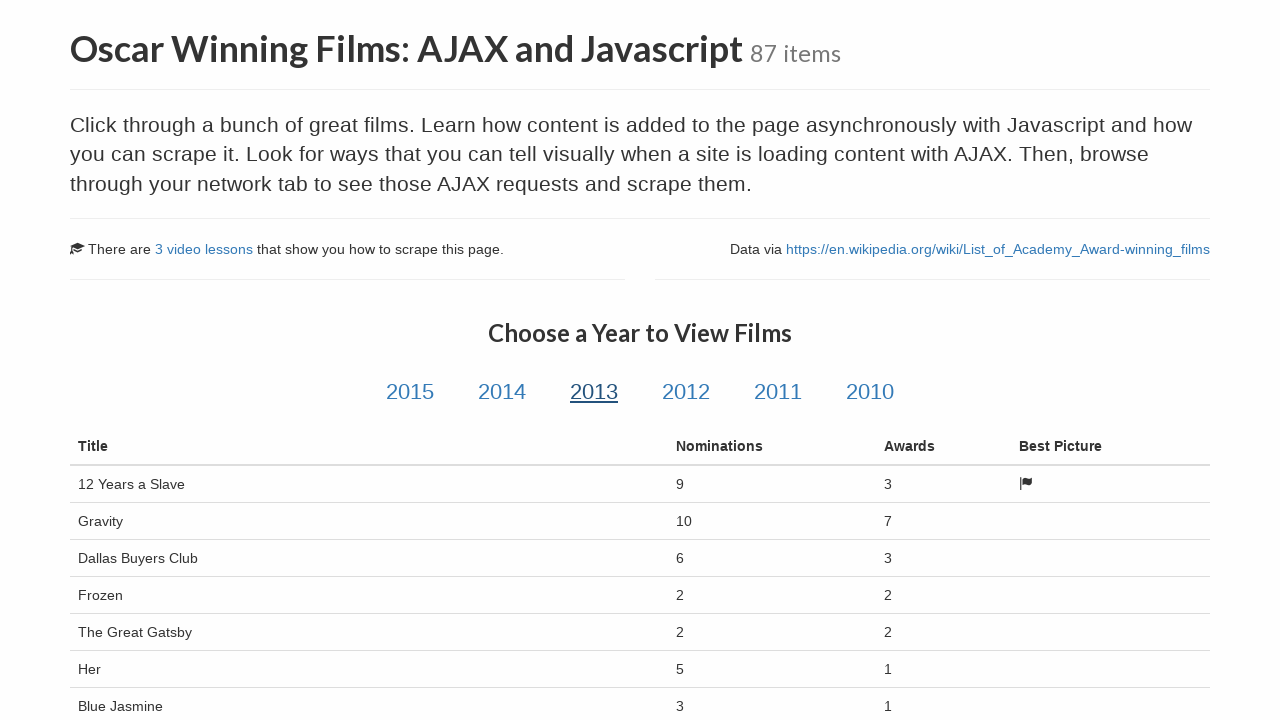

Title heading verified as visible for year link 2
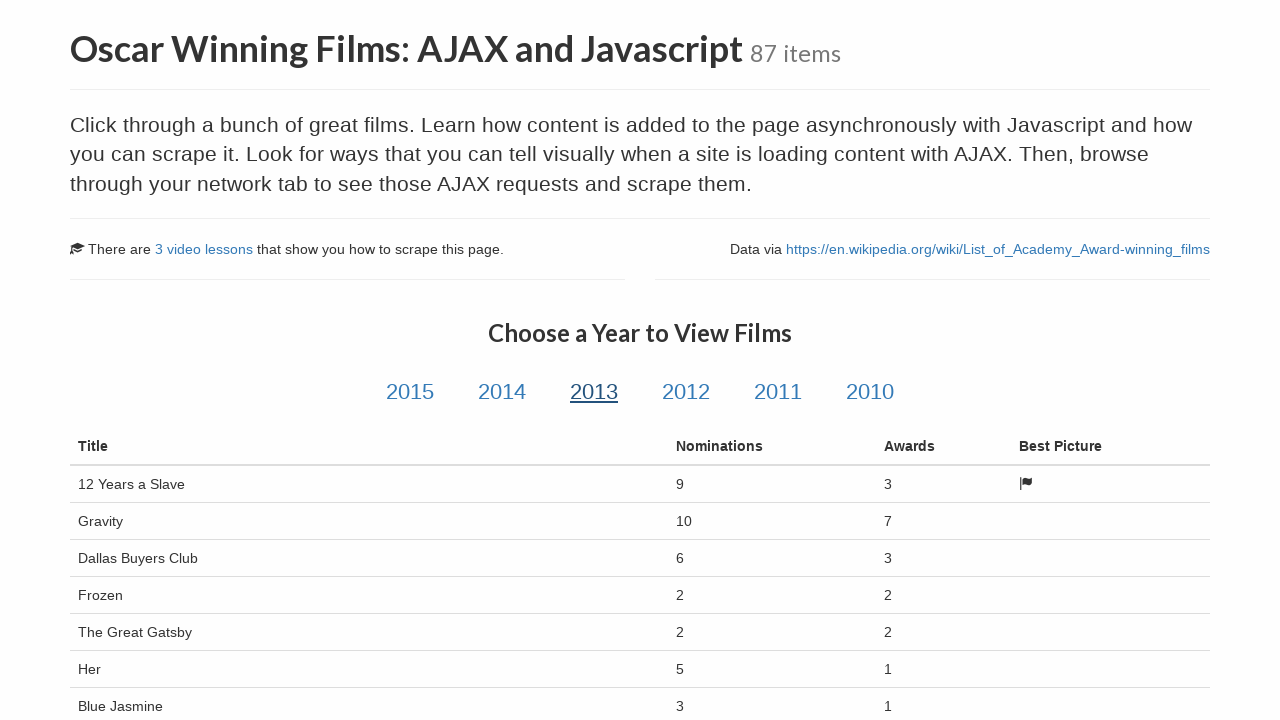

Navigated back to year list after viewing year link 2
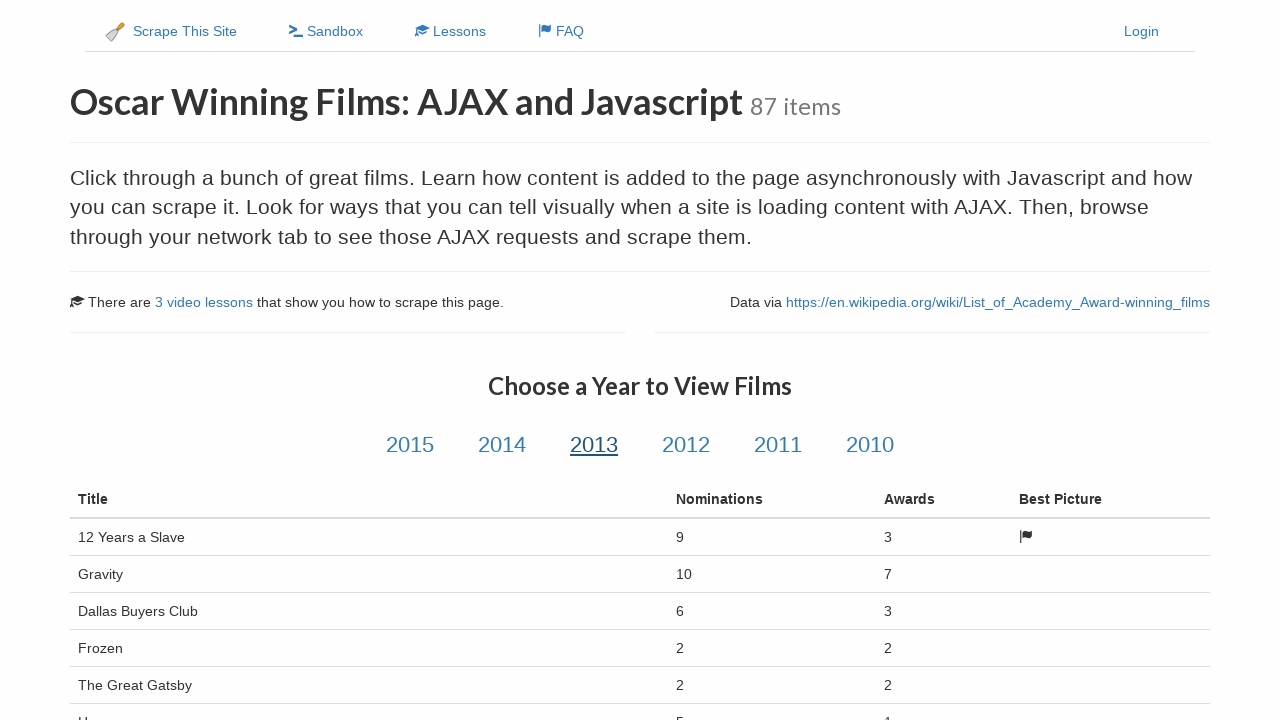

Year links reloaded and ready for next iteration
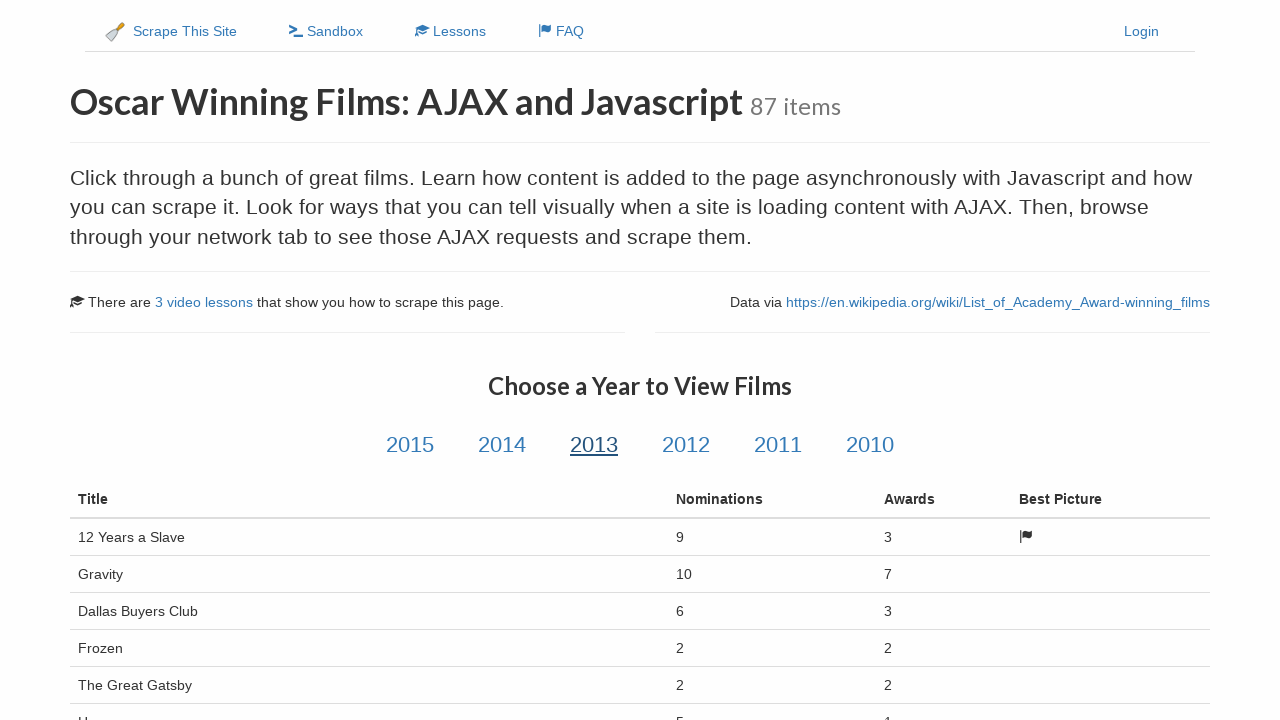

Clicked on year link 3 at (686, 445) on xpath=//a[@class='year-link'] >> nth=2
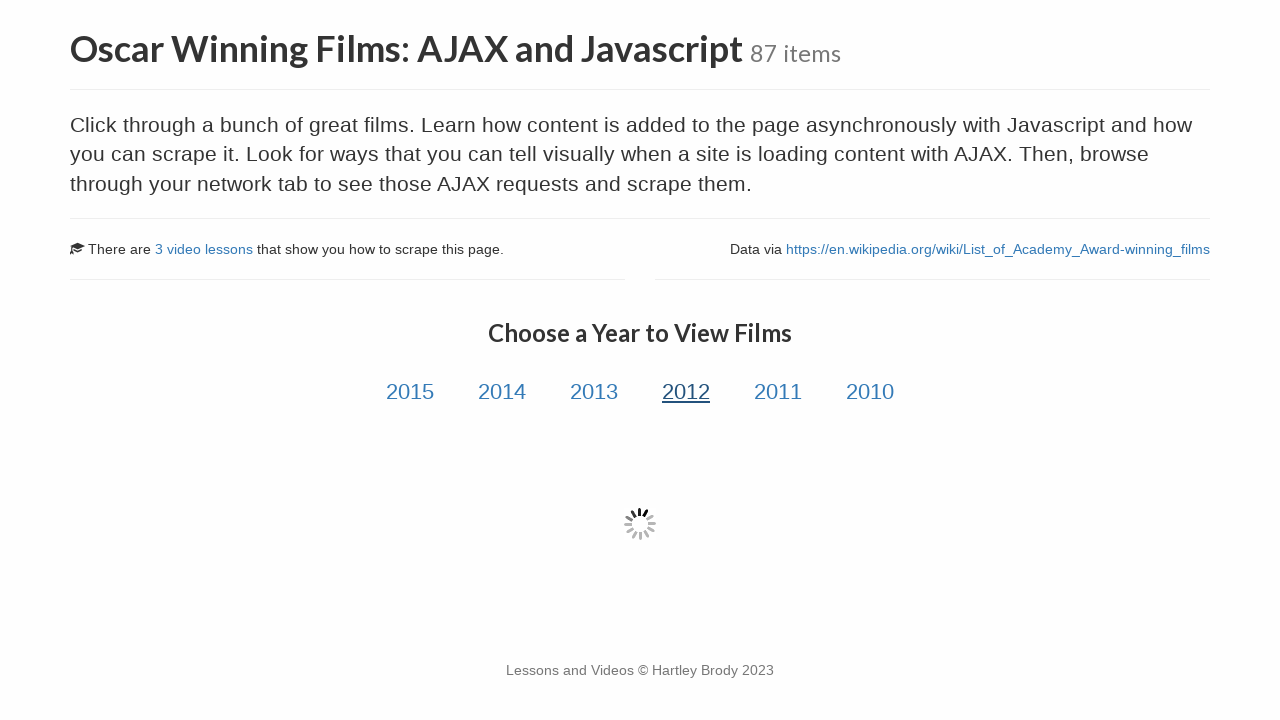

Film data loaded for year link 3
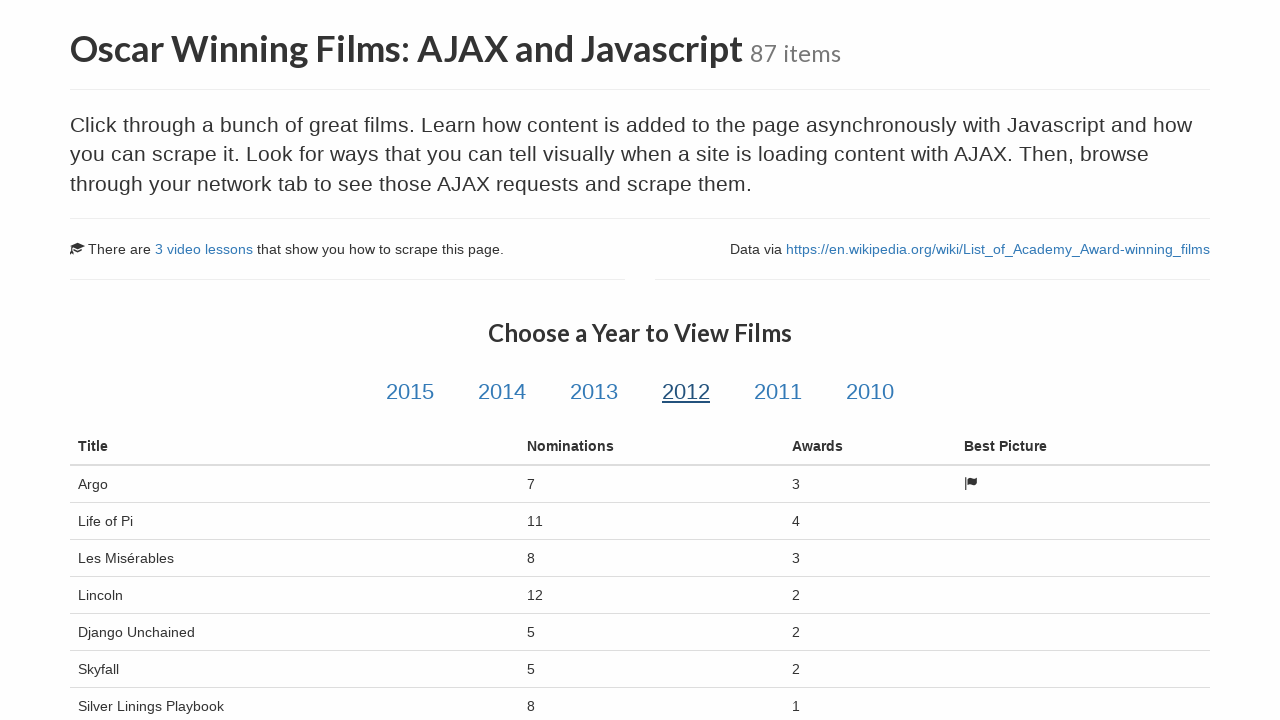

Title heading verified as visible for year link 3
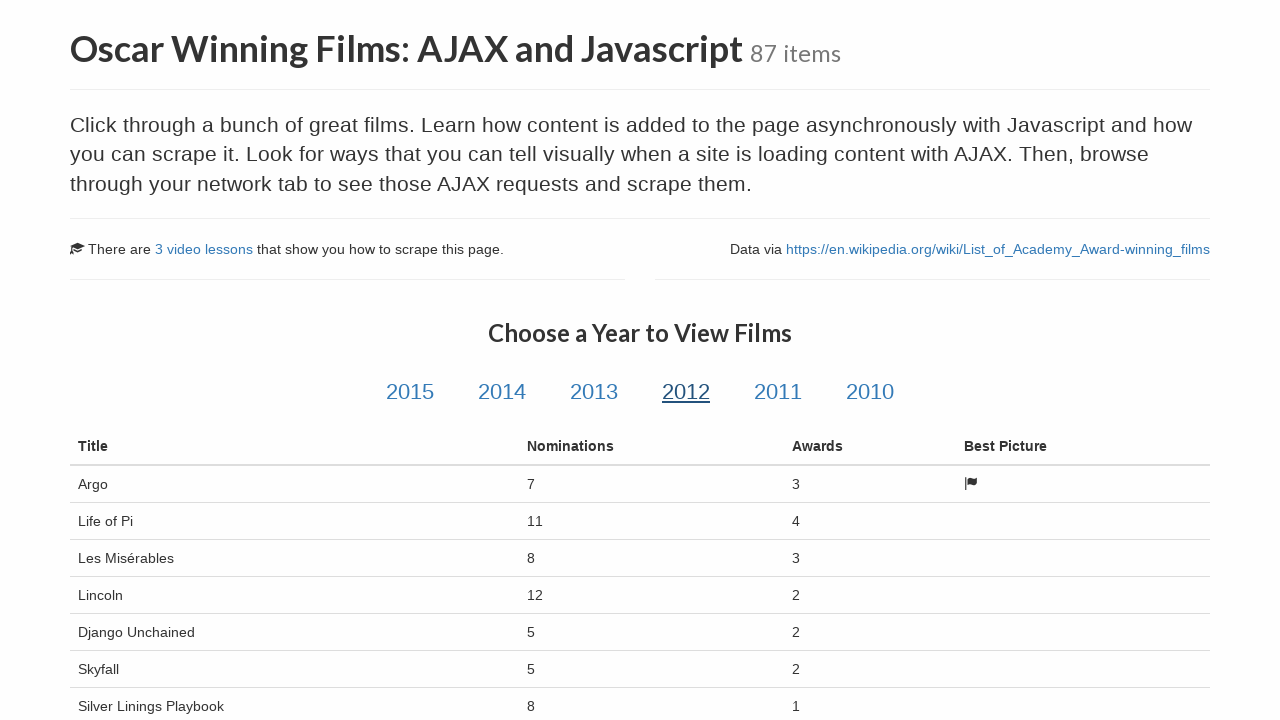

Navigated back to year list after viewing year link 3
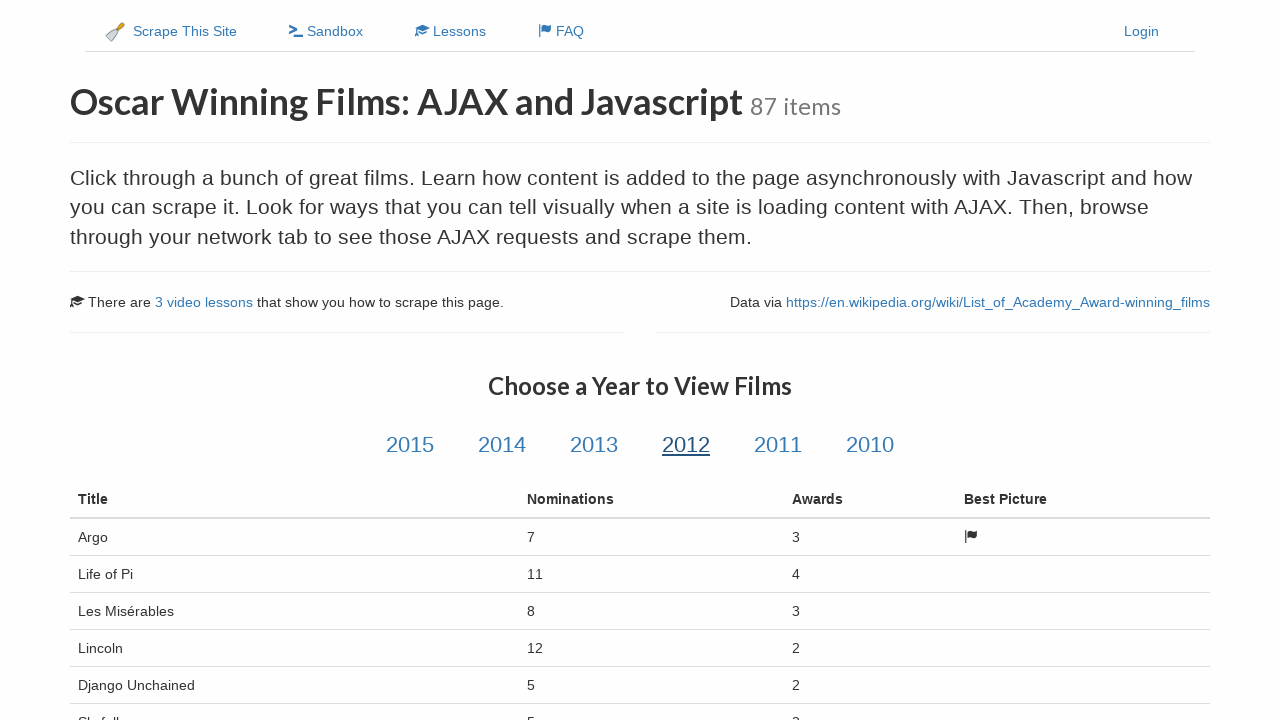

Year links reloaded and ready for next iteration
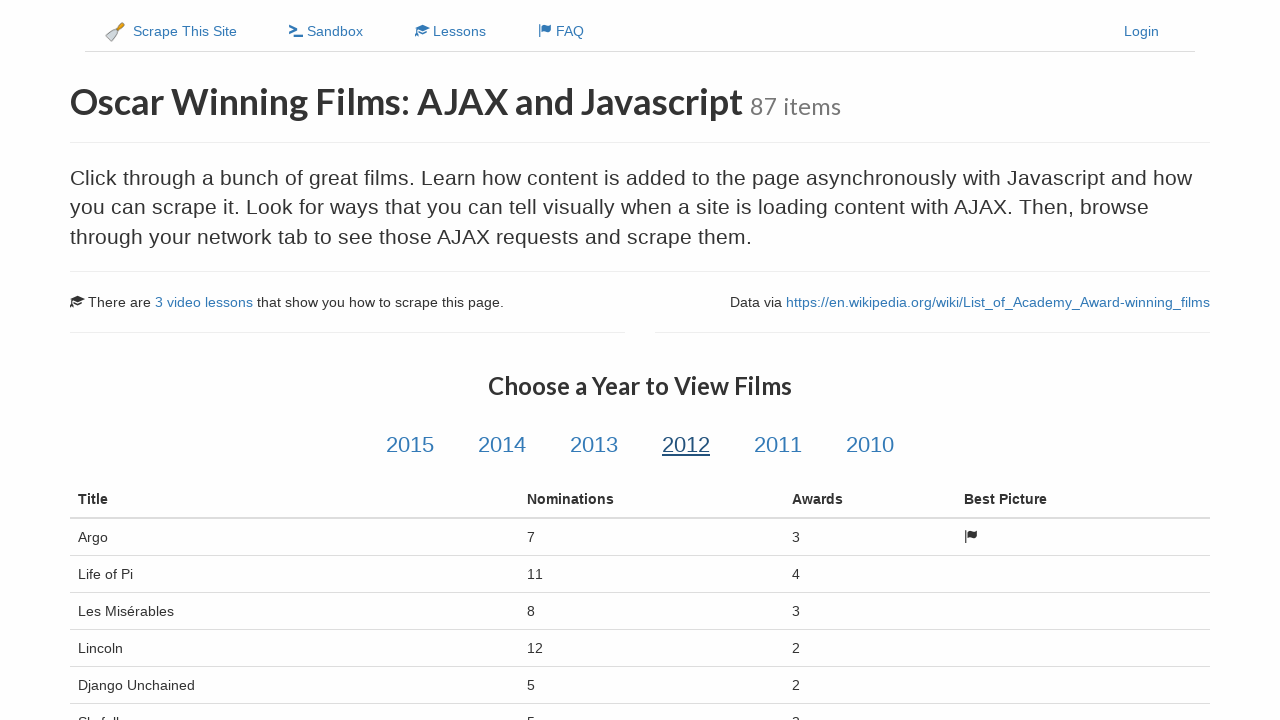

Clicked on year link 4 at (778, 445) on xpath=//a[@class='year-link'] >> nth=3
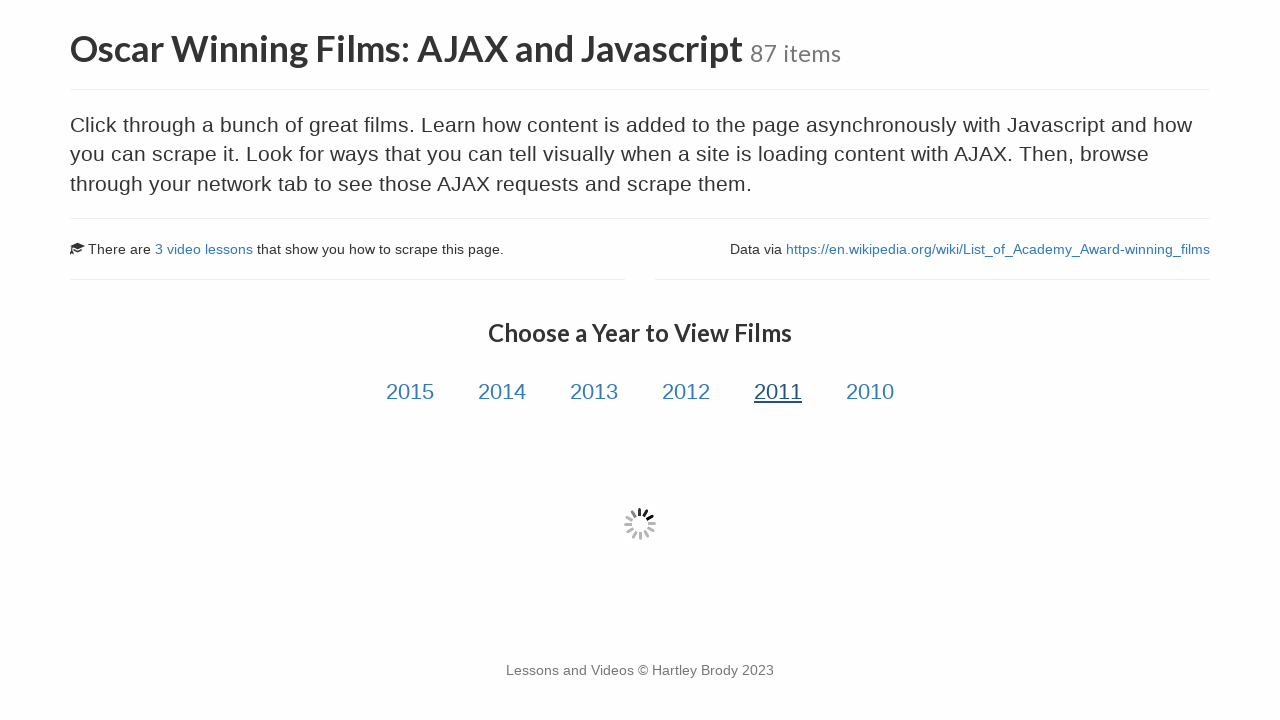

Film data loaded for year link 4
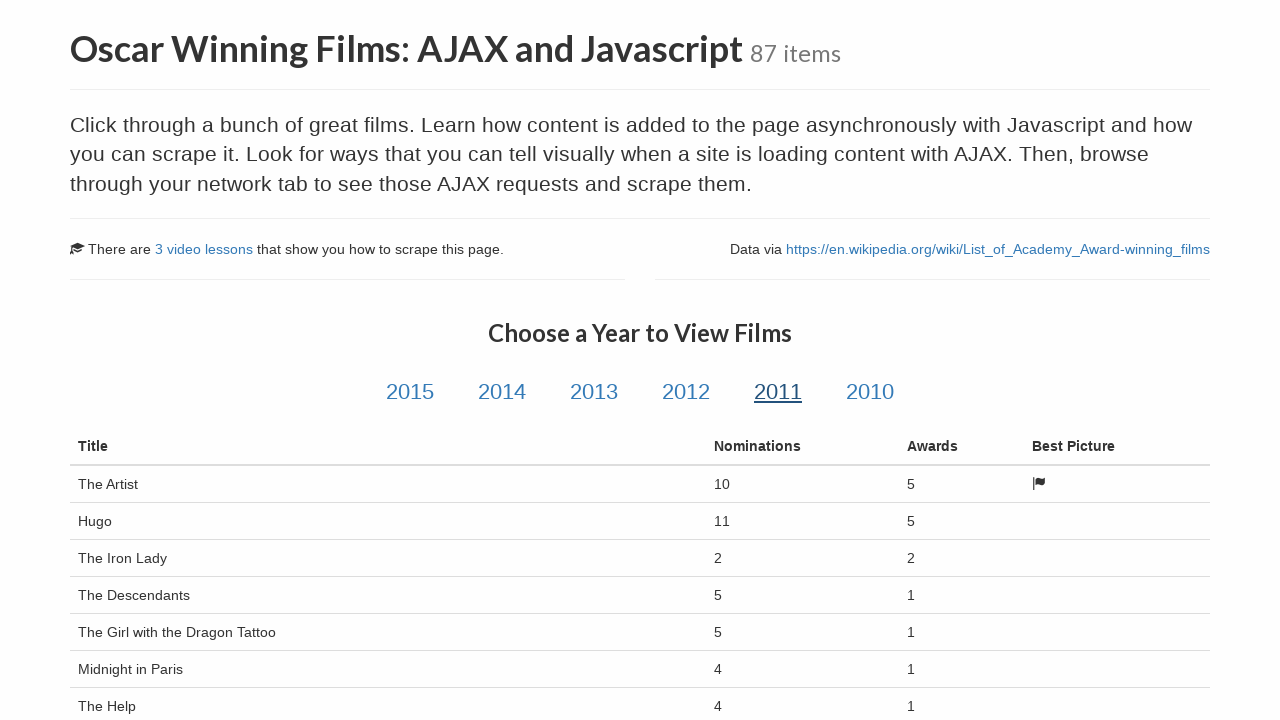

Title heading verified as visible for year link 4
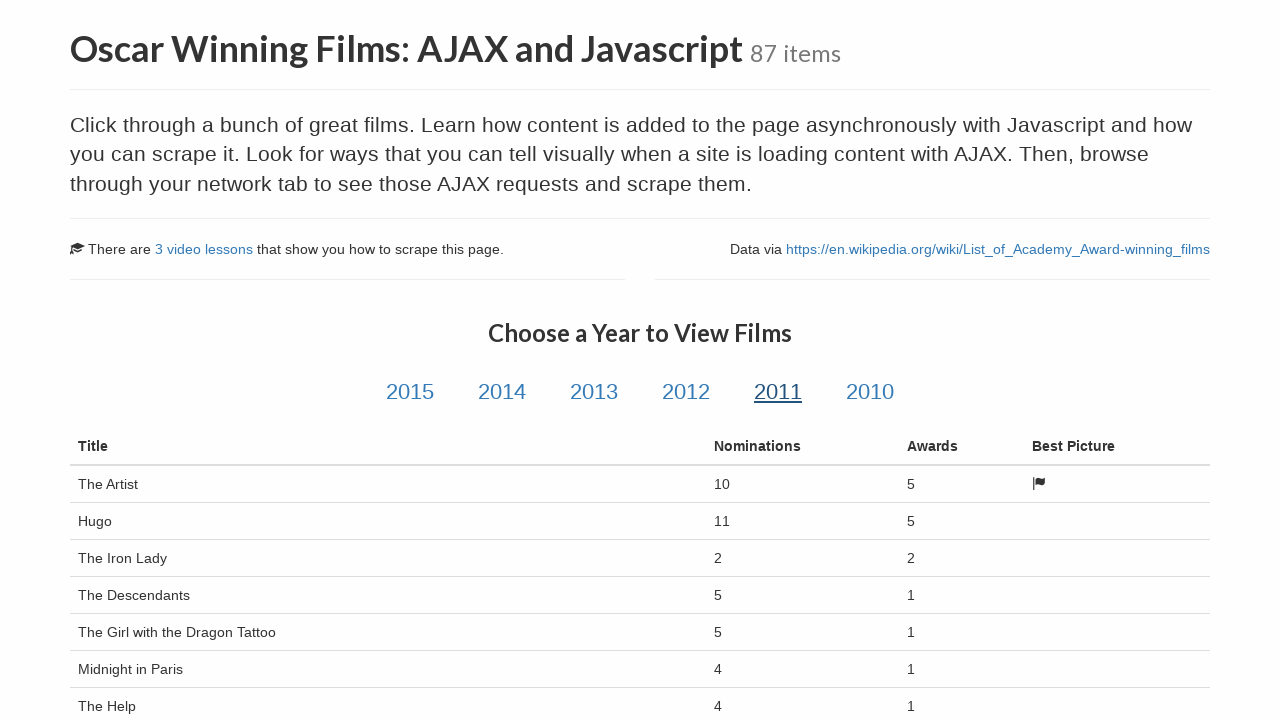

Navigated back to year list after viewing year link 4
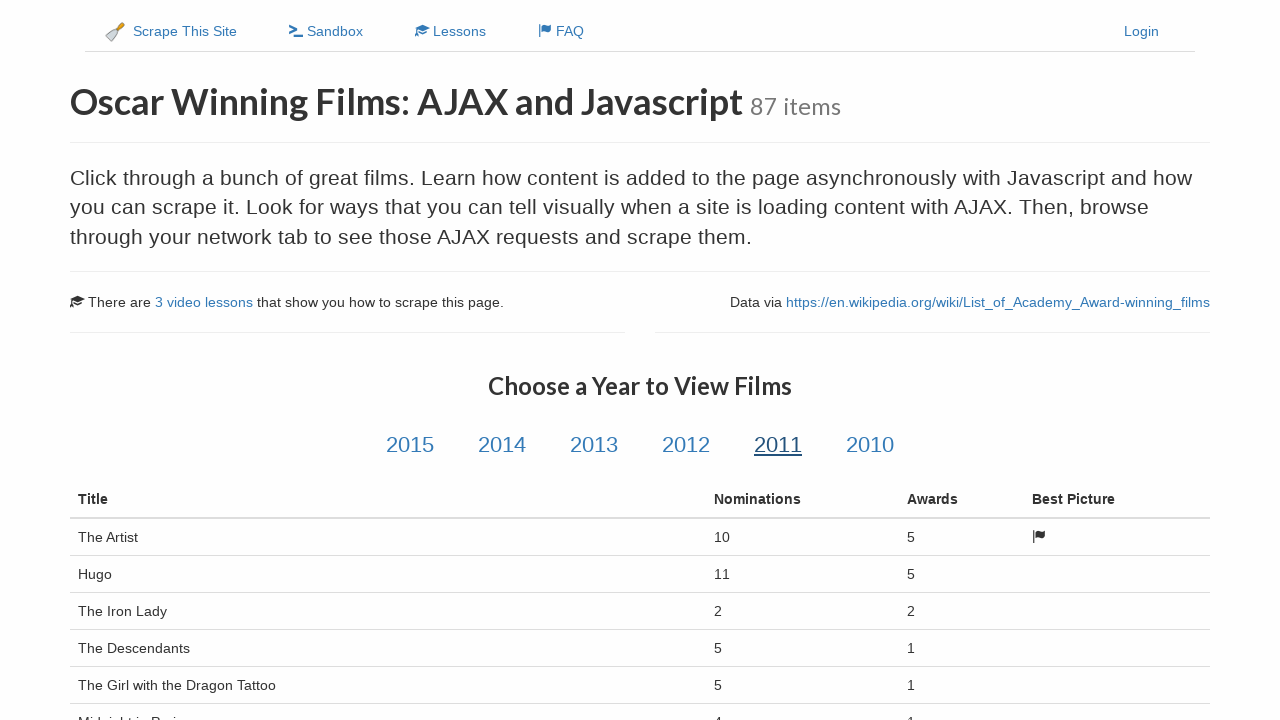

Year links reloaded and ready for next iteration
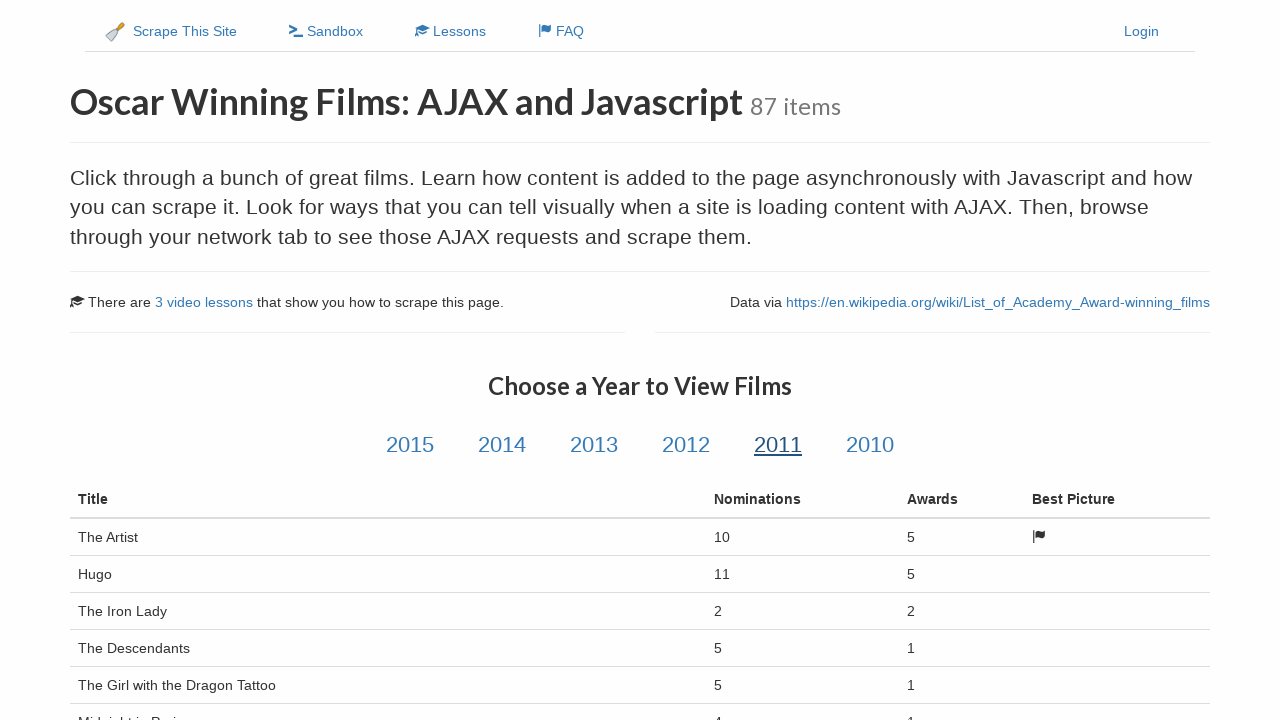

Clicked on year link 5 at (870, 445) on xpath=//a[@class='year-link'] >> nth=4
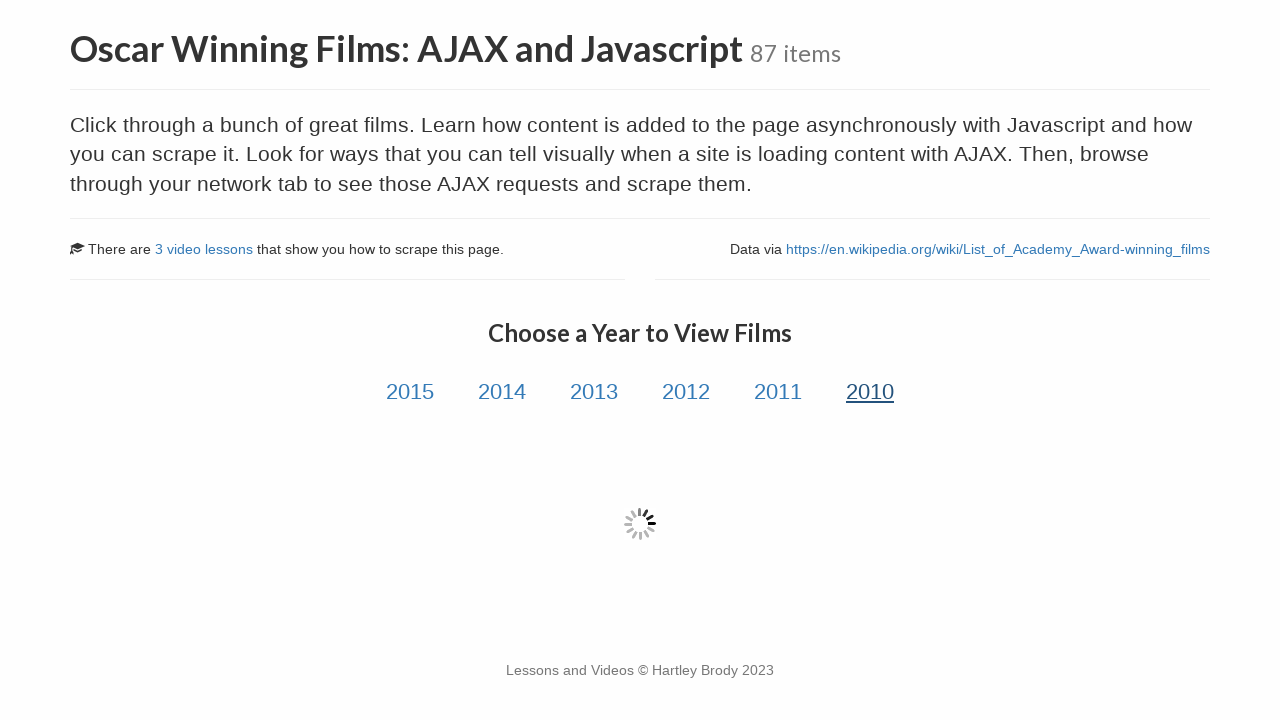

Film data loaded for year link 5
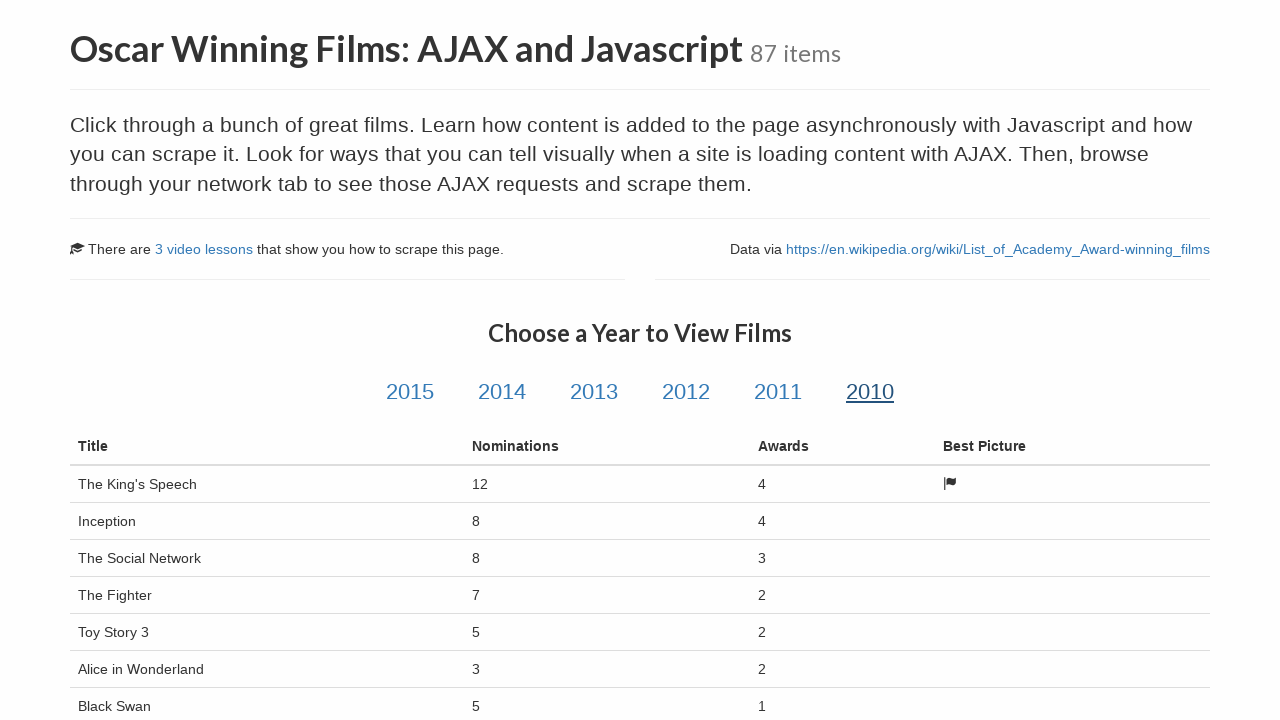

Title heading verified as visible for year link 5
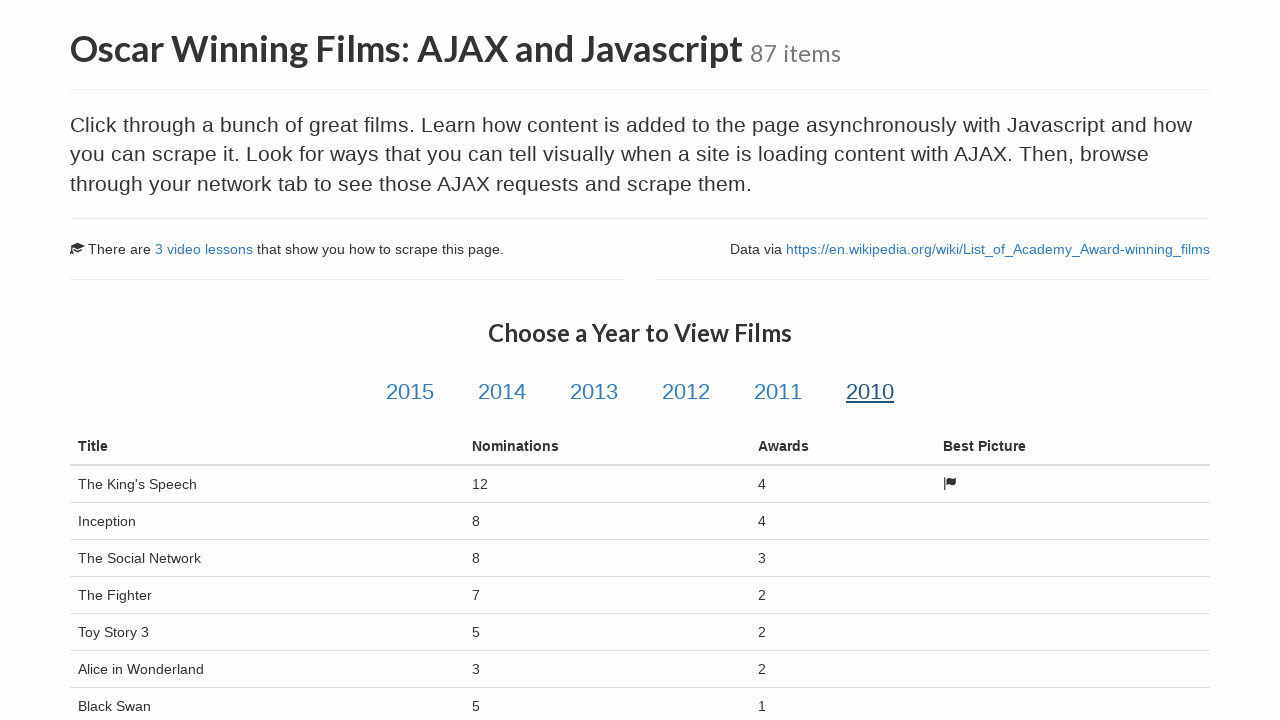

Navigated back to year list after viewing year link 5
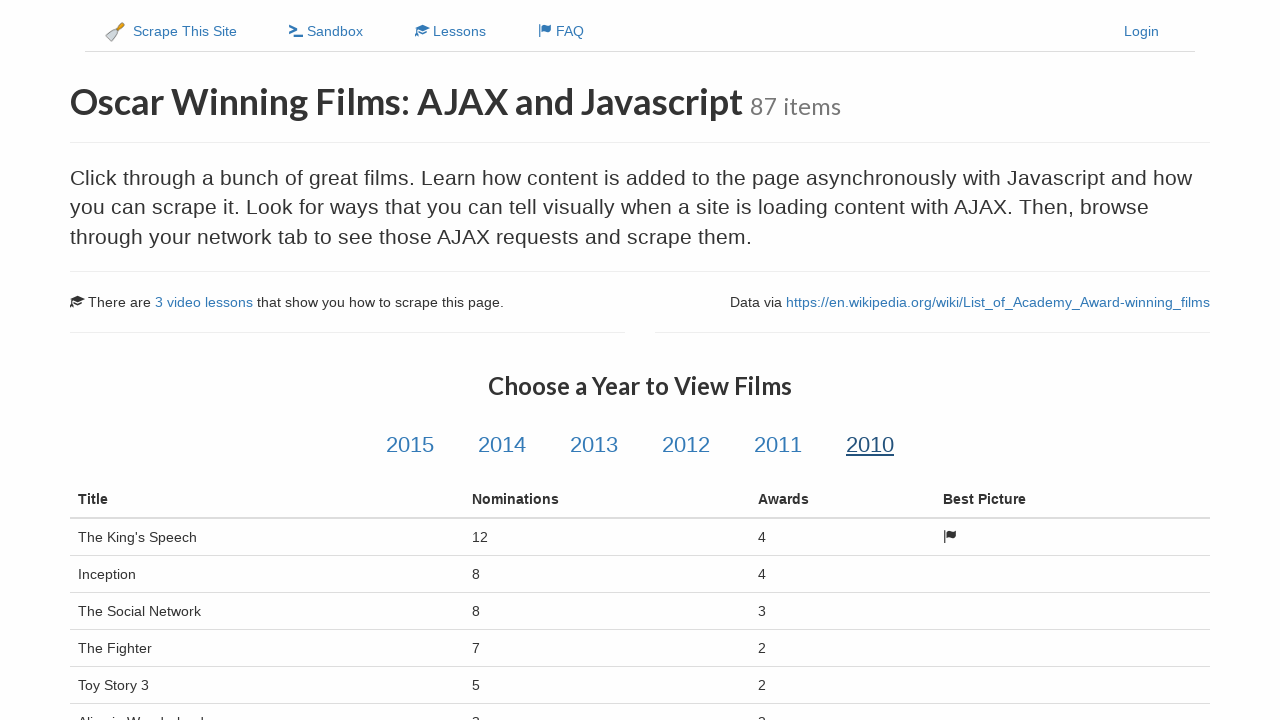

Year links reloaded and ready for next iteration
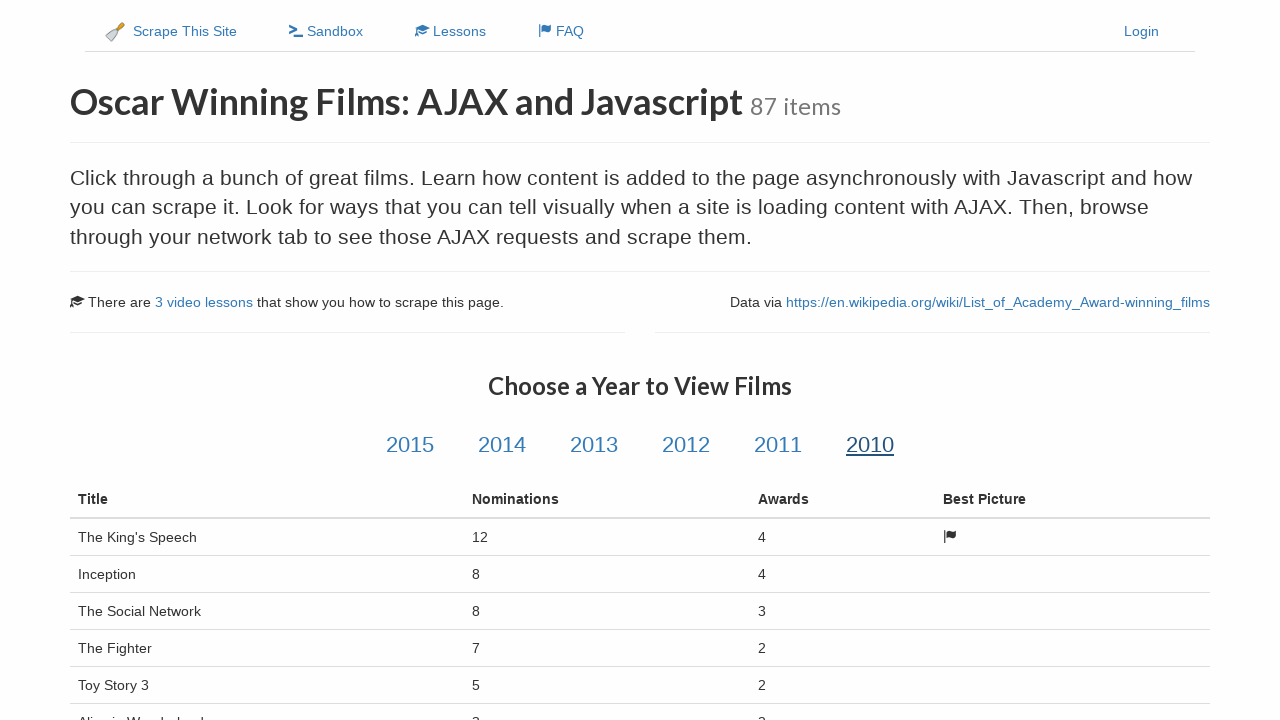

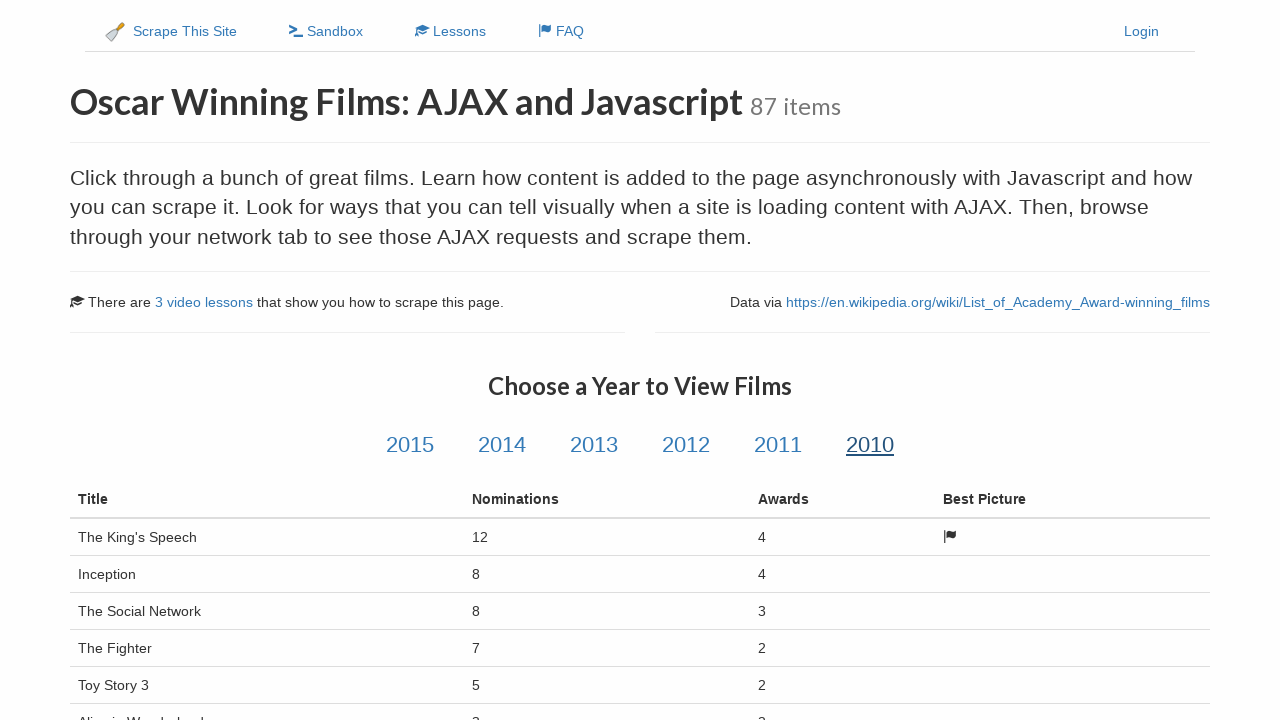